Verifies contract tooltips by hovering over icons in the From/To column and checks that clicking a contract address navigates to the Contract details page

Starting URL: https://seitrace.com/txs

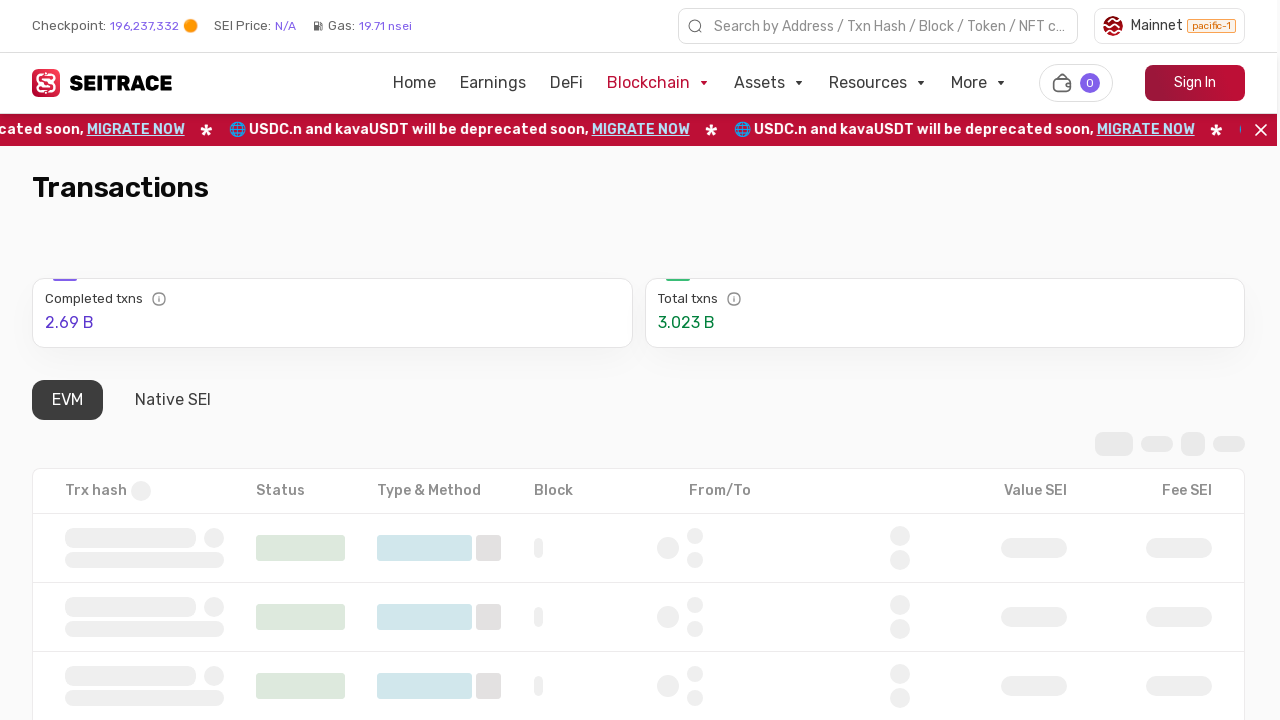

Waited for transactions table to load
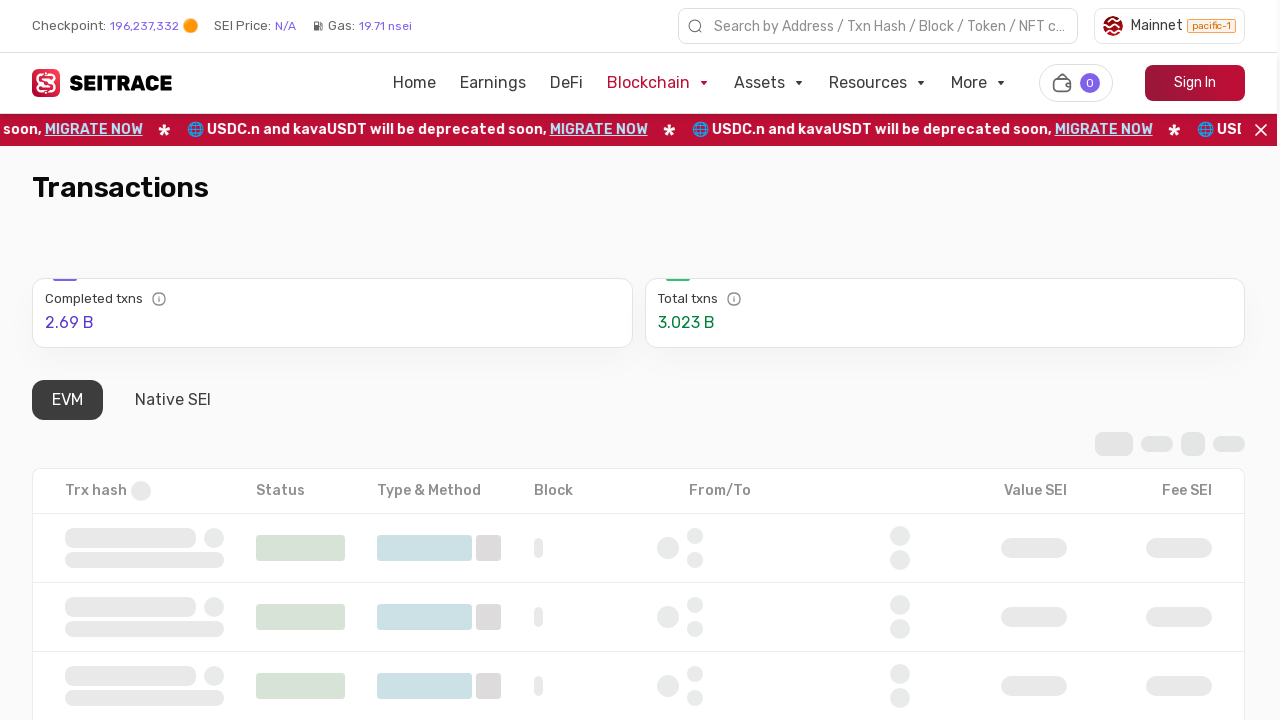

Found 10 rows in transactions table
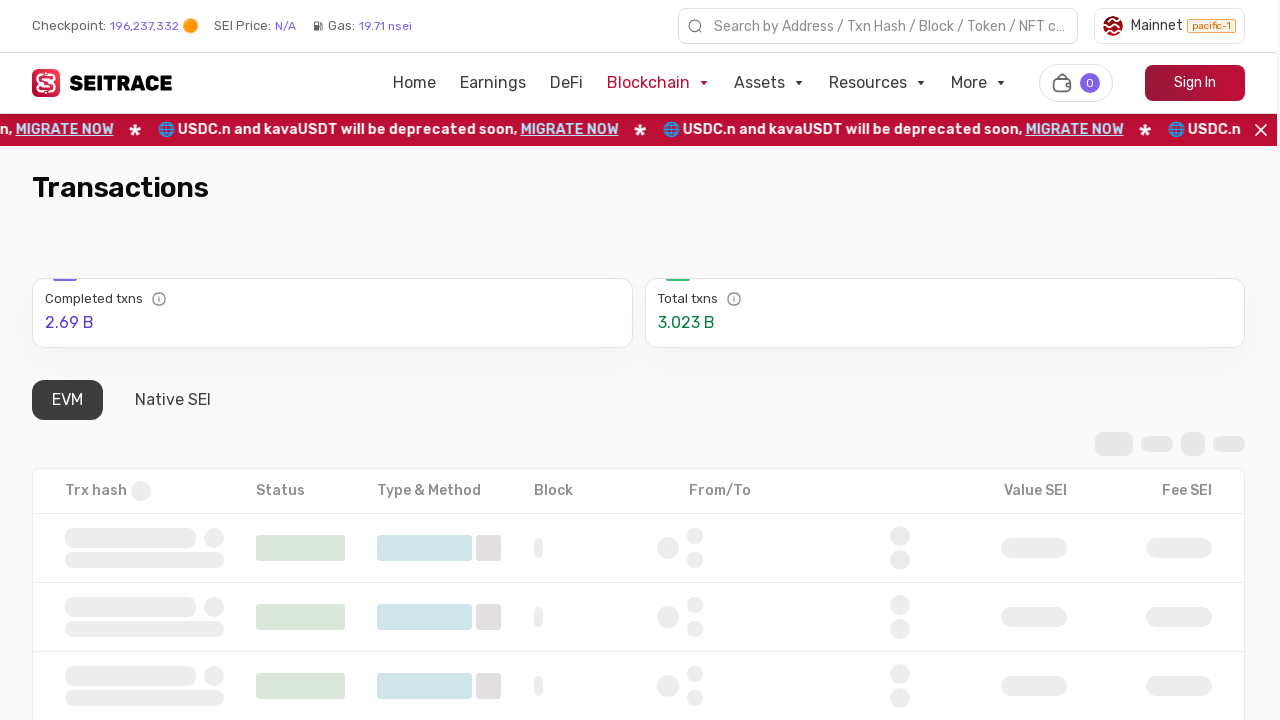

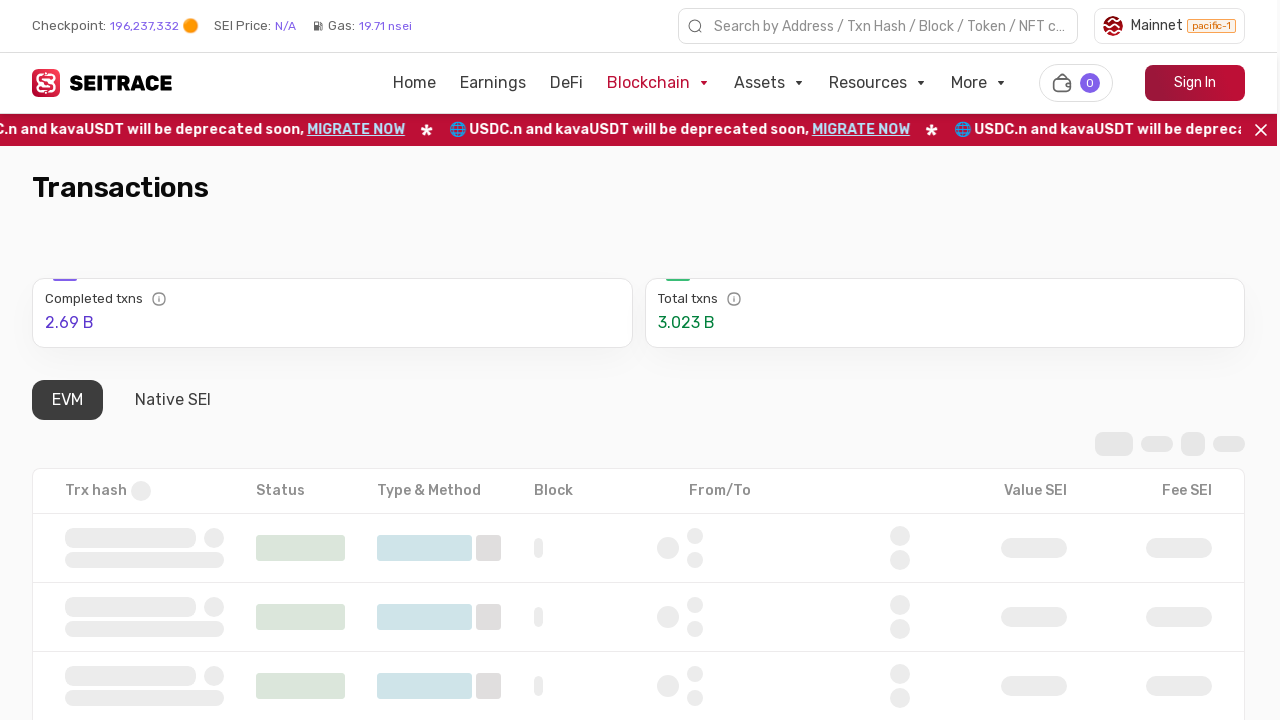